Tests the search functionality by navigating to the search page, entering "python" as a search term, and submitting the search to find programming languages containing that name.

Starting URL: https://www.99-bottles-of-beer.net/

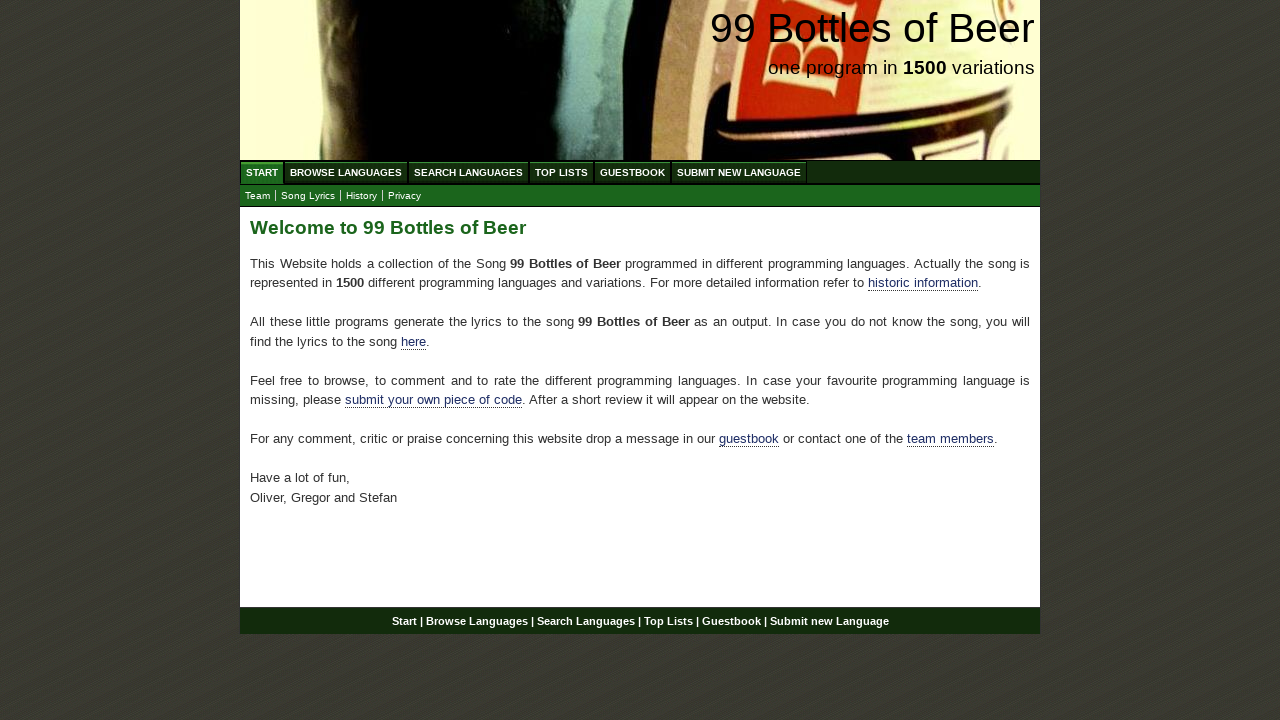

Clicked on Search Languages menu item at (468, 172) on xpath=//ul[@id='menu']/li/a[@href='/search.html']
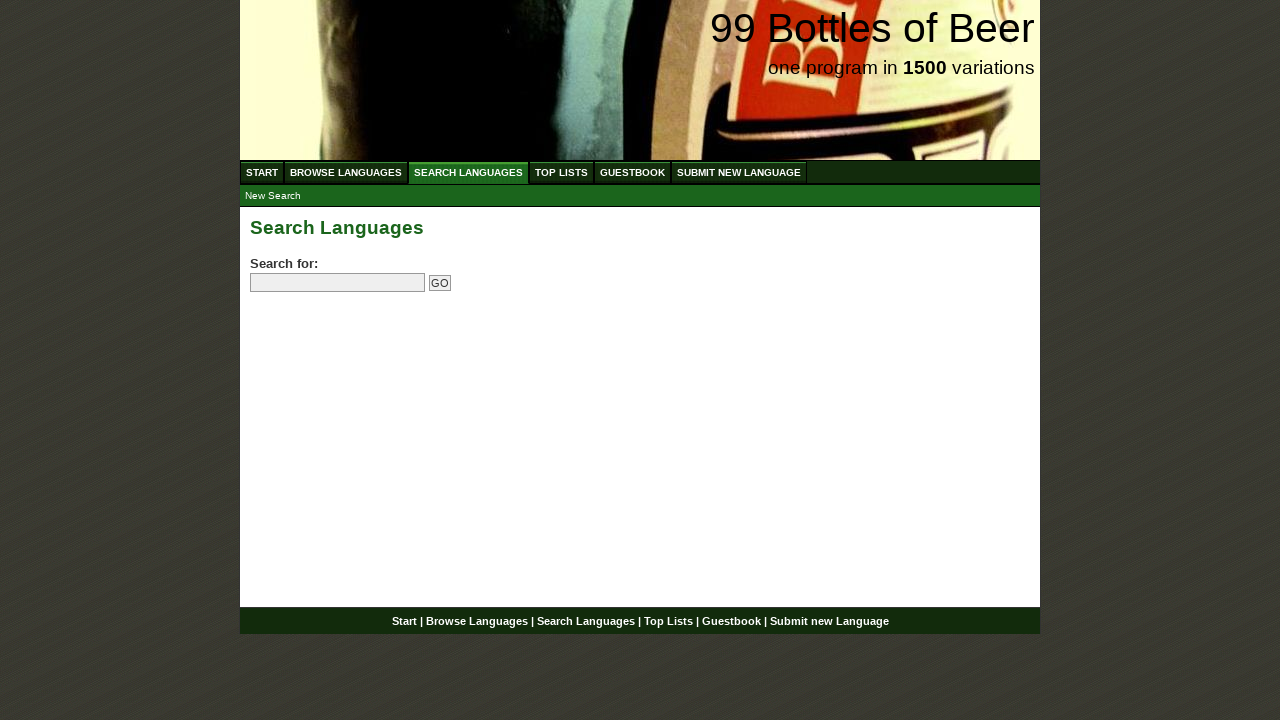

Clicked on search field to focus it at (338, 283) on input[name='search']
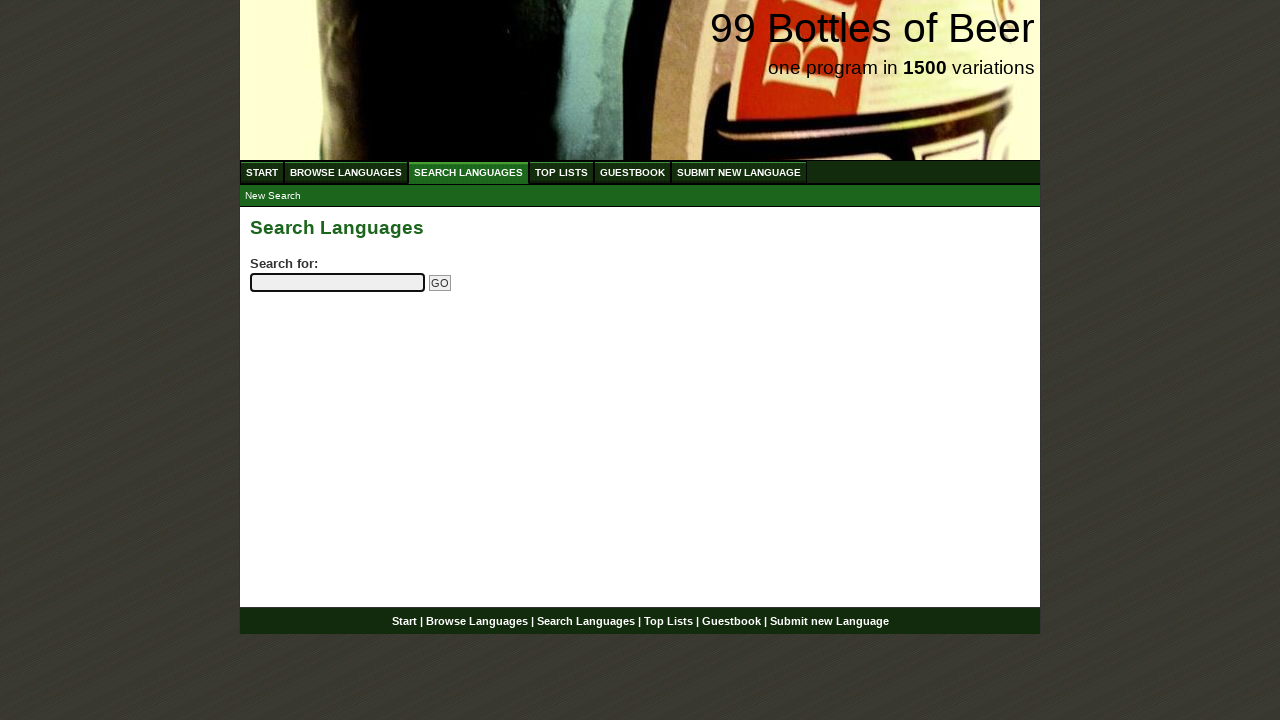

Entered 'python' in search field on input[name='search']
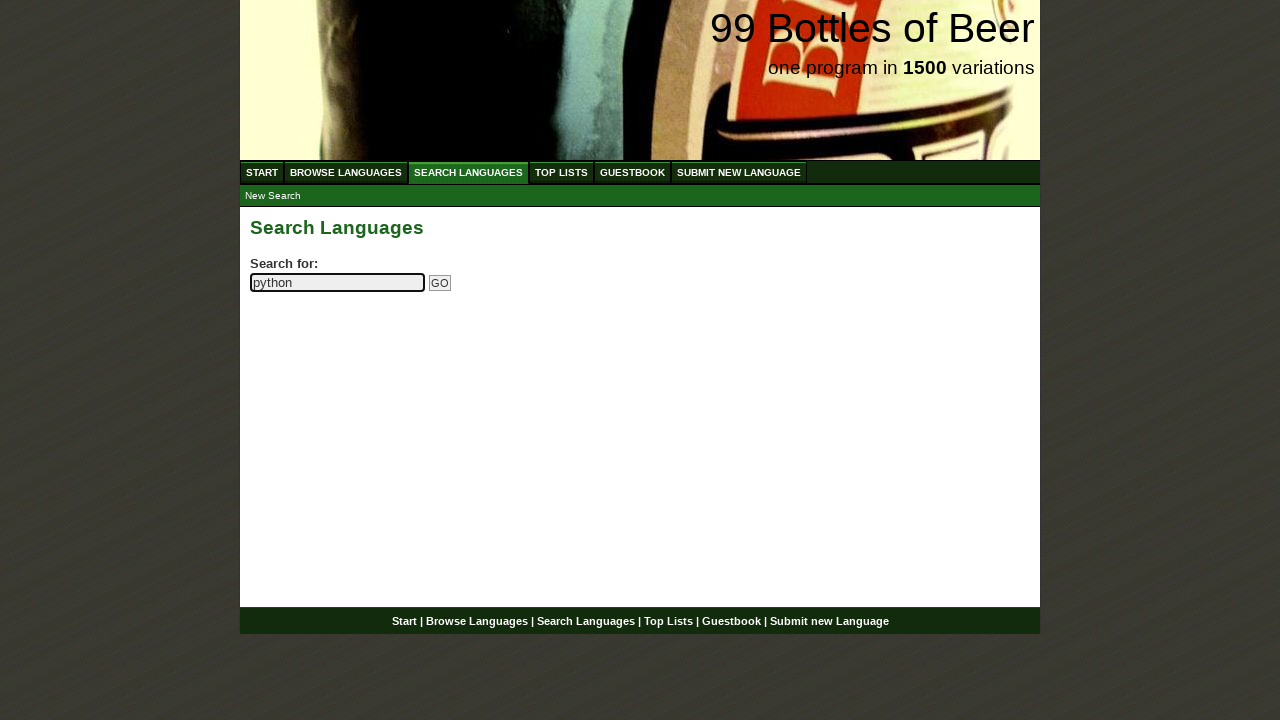

Clicked submit button to search for 'python' at (440, 283) on input[name='submitsearch']
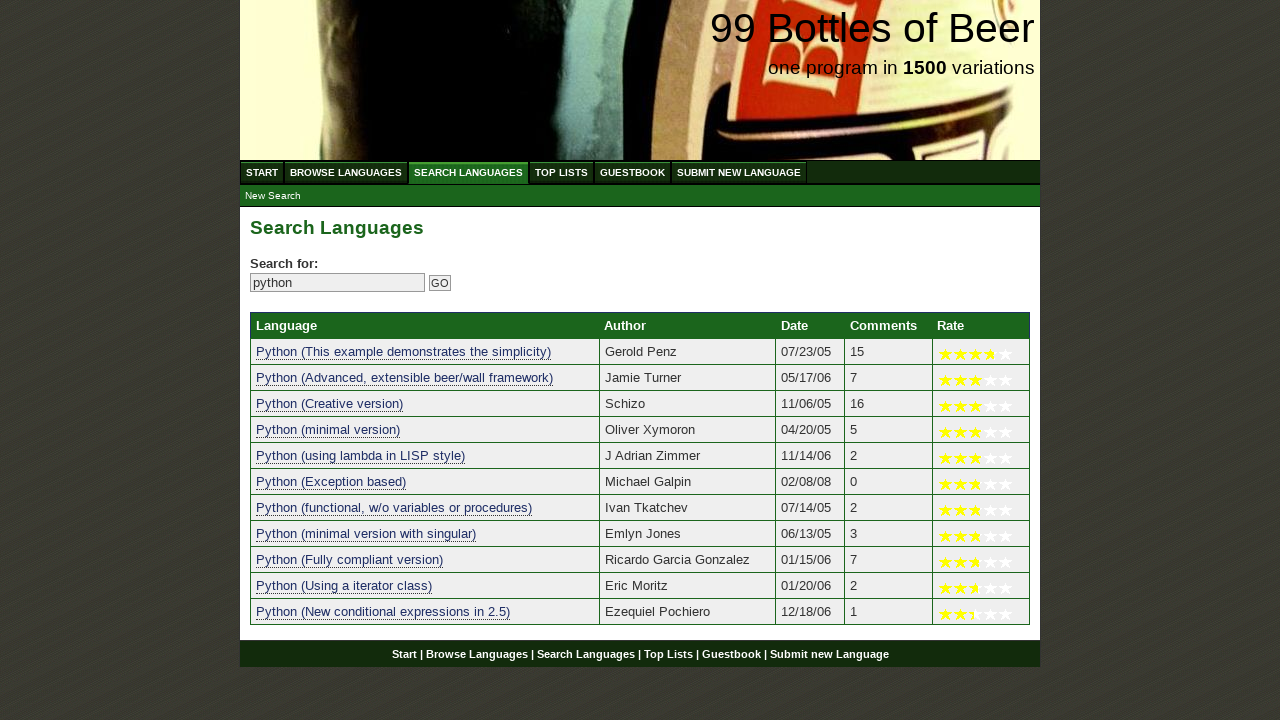

Search results table loaded successfully
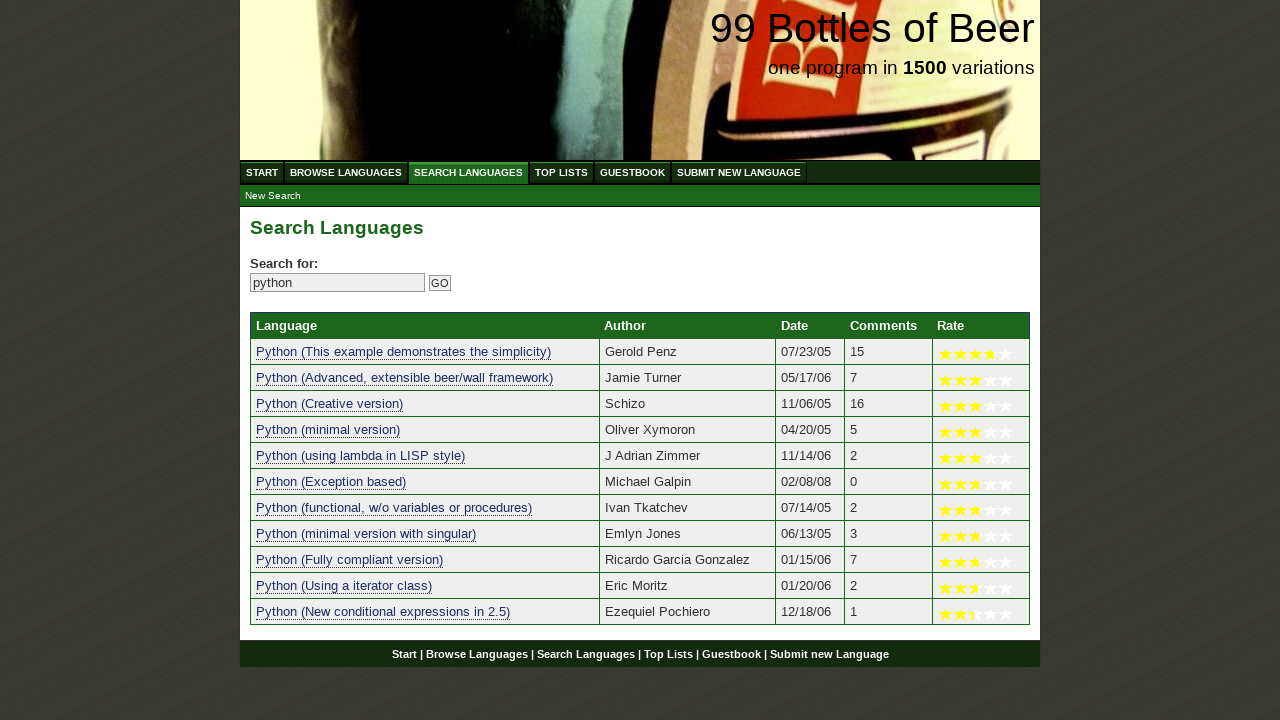

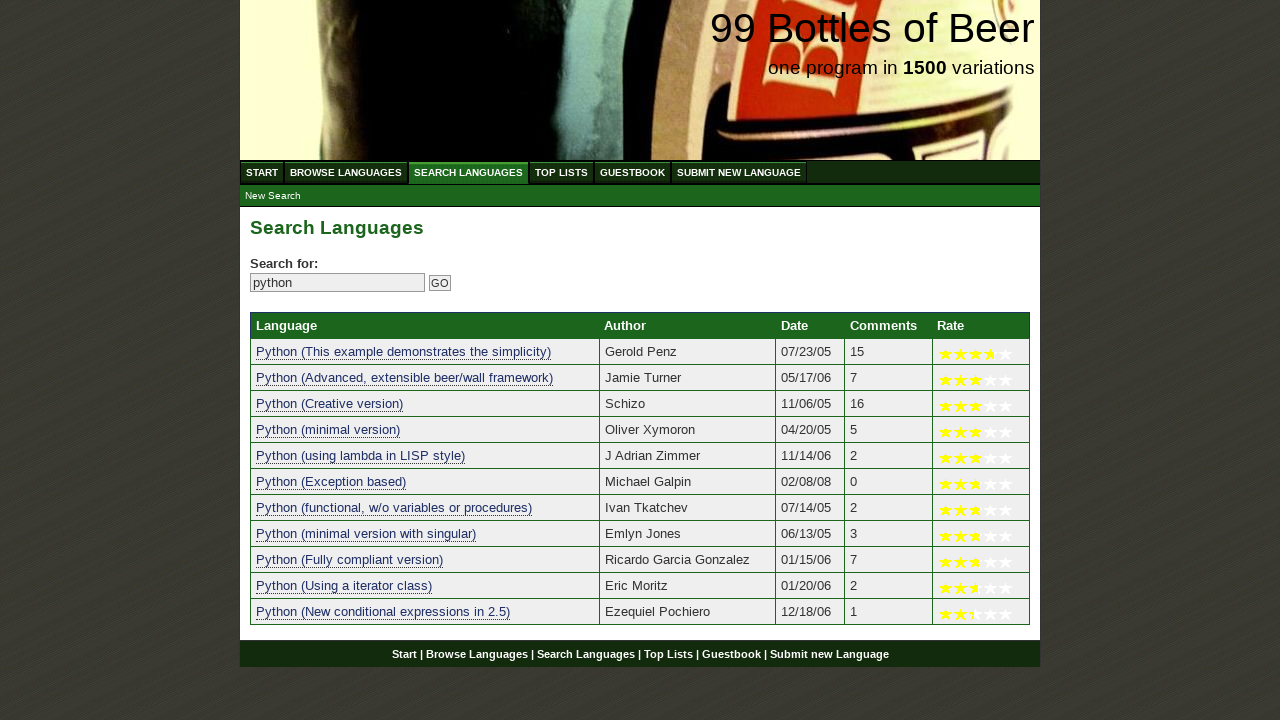